Tests window handling functionality by clicking a "Try it Yourself" link that opens a new window, then iterating through all open windows

Starting URL: https://www.w3schools.com/jsref/met_win_open.asp

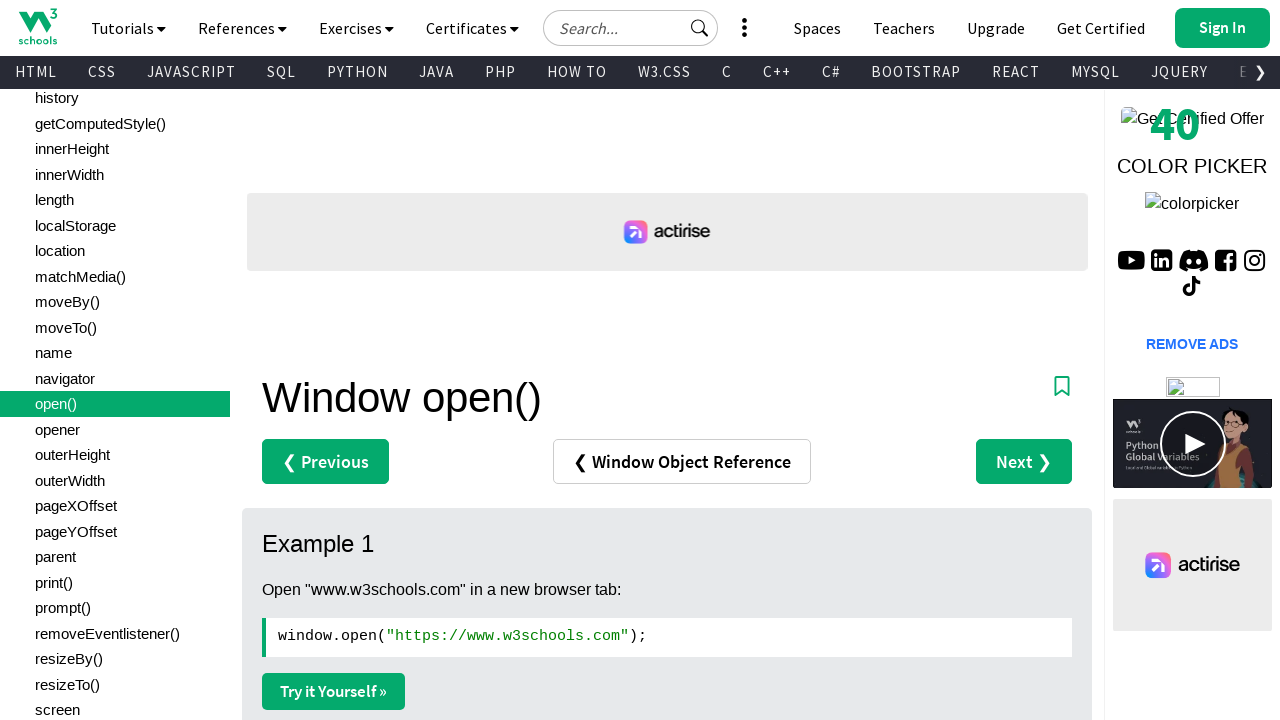

Clicked 'Try it Yourself' link to open new window at (334, 691) on a:has-text('Try it Yourself')
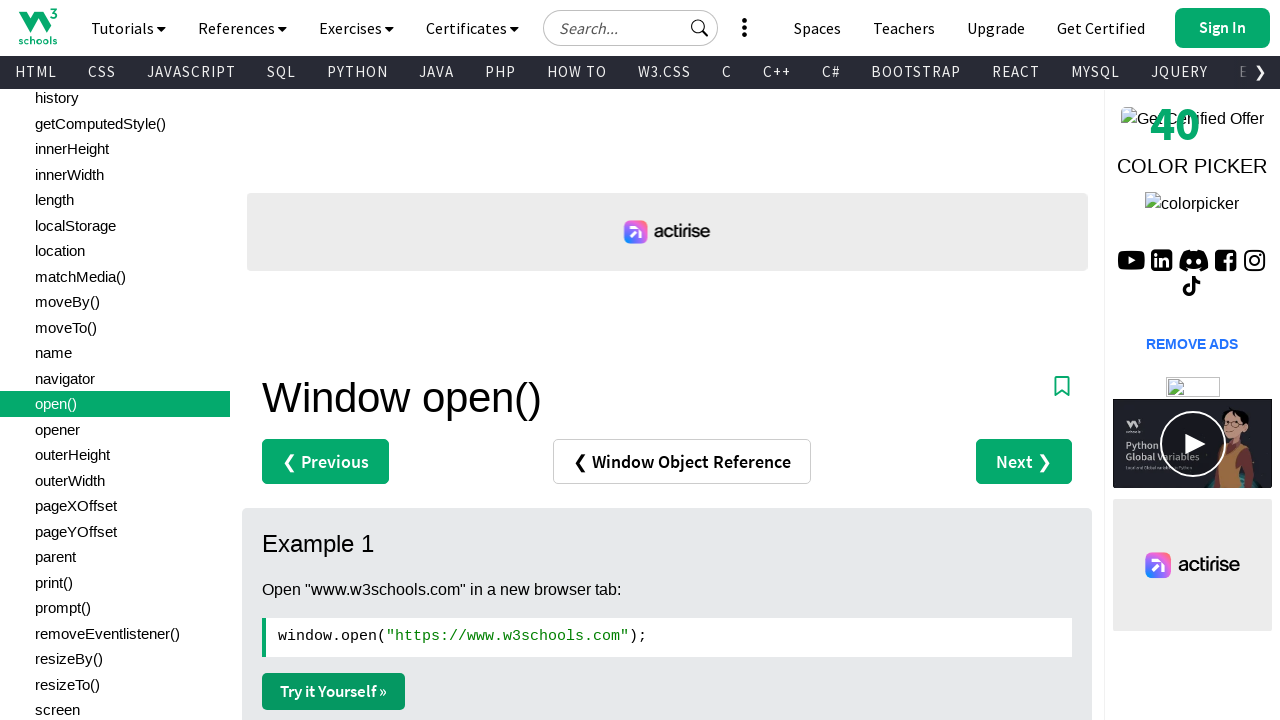

New window opened and captured
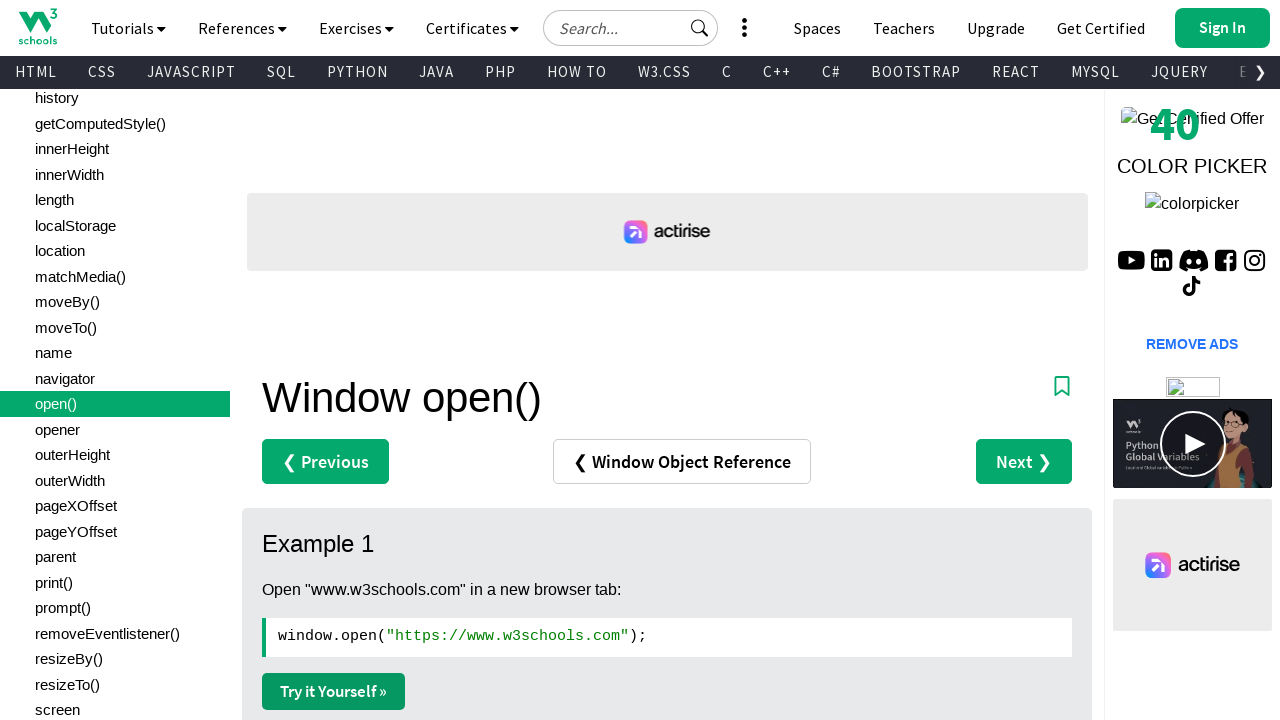

Retrieved all open pages from context
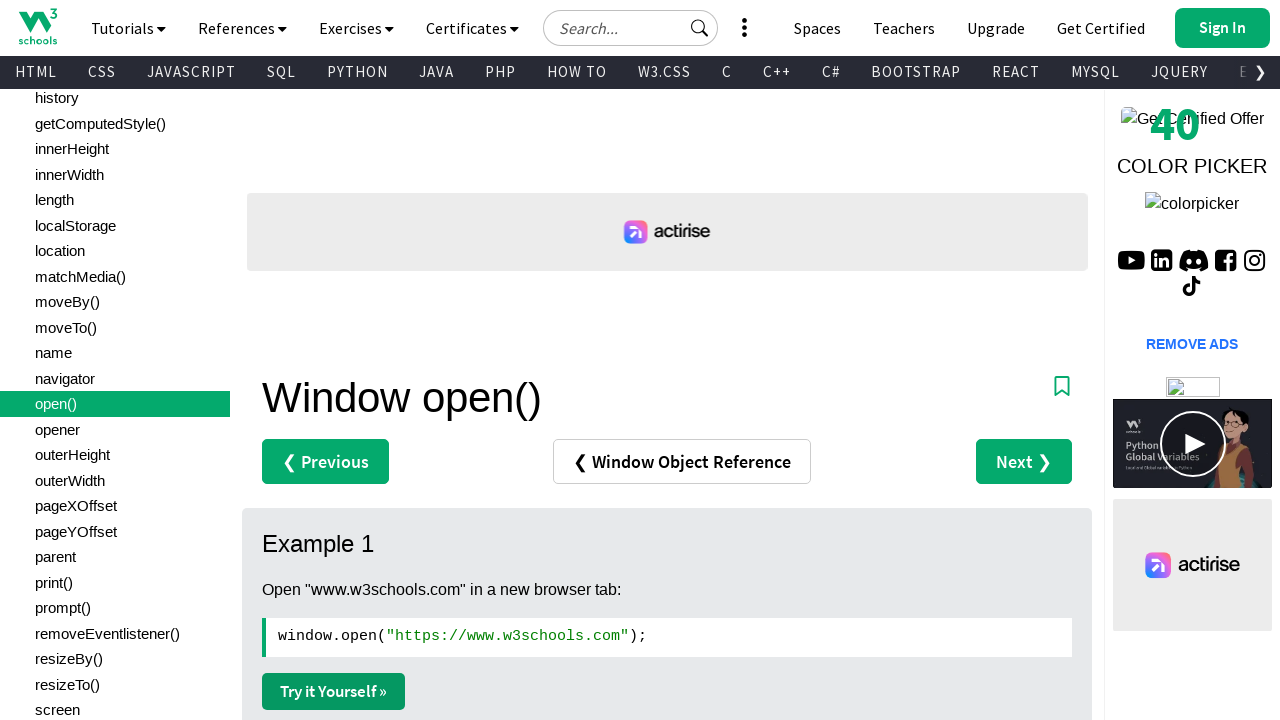

Printed page URL and title: https://www.w3schools.com/jsref/met_win_open.asp
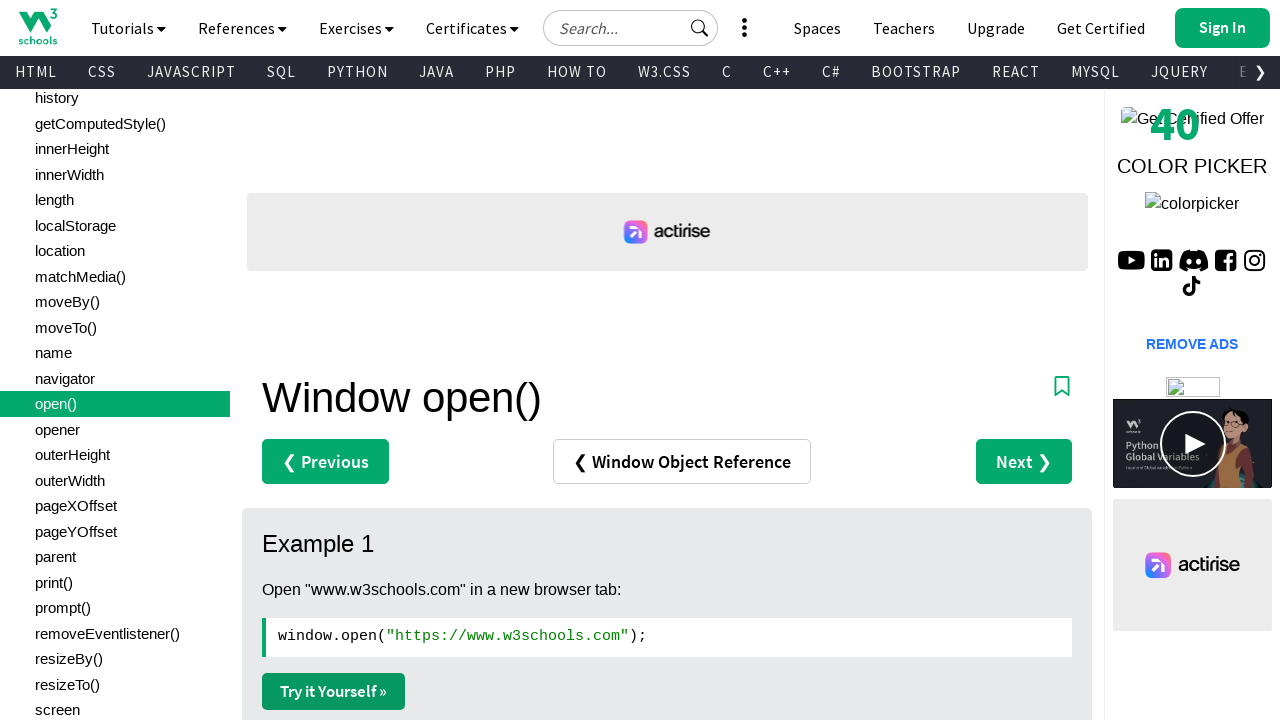

Printed page URL and title: https://www.w3schools.com/jsref/tryit.asp?filename=tryjsref_win_open
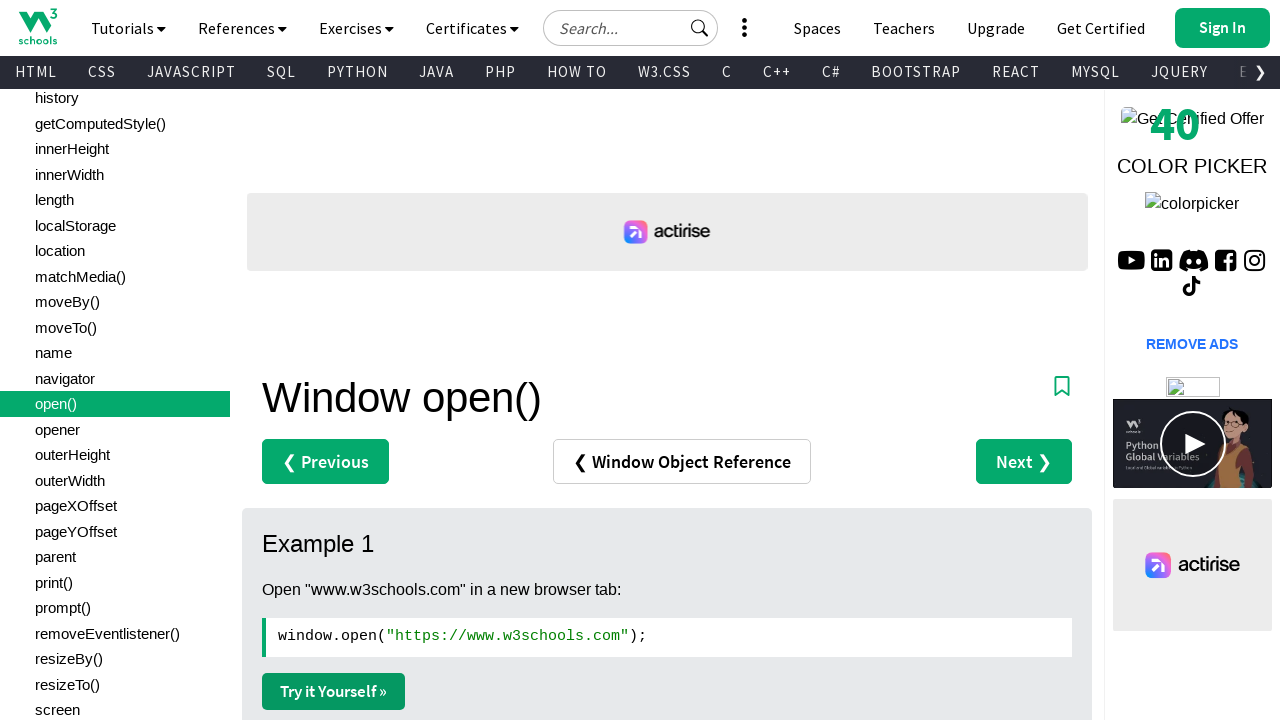

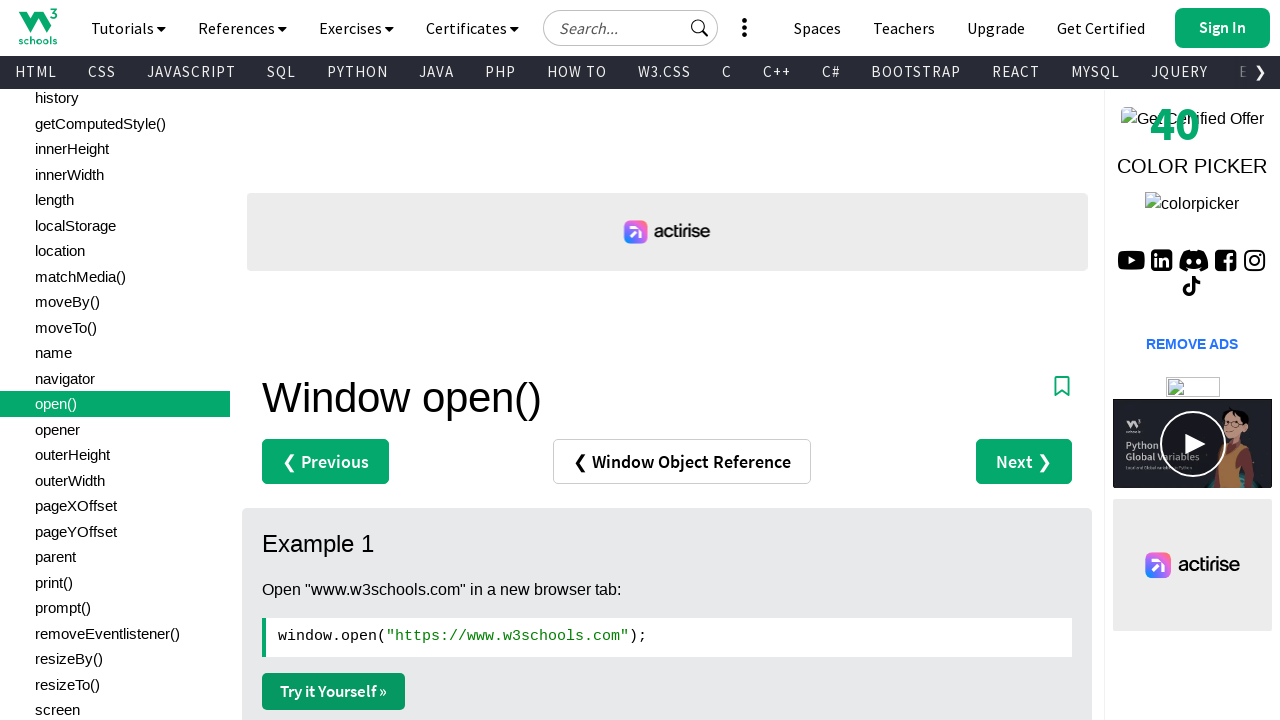